Tests right-click context menu by opening share submenu and clicking on social media links (Twitter, Dribble, Instagram), verifying messages for each

Starting URL: https://qaplayground.dev/apps/context-menu/

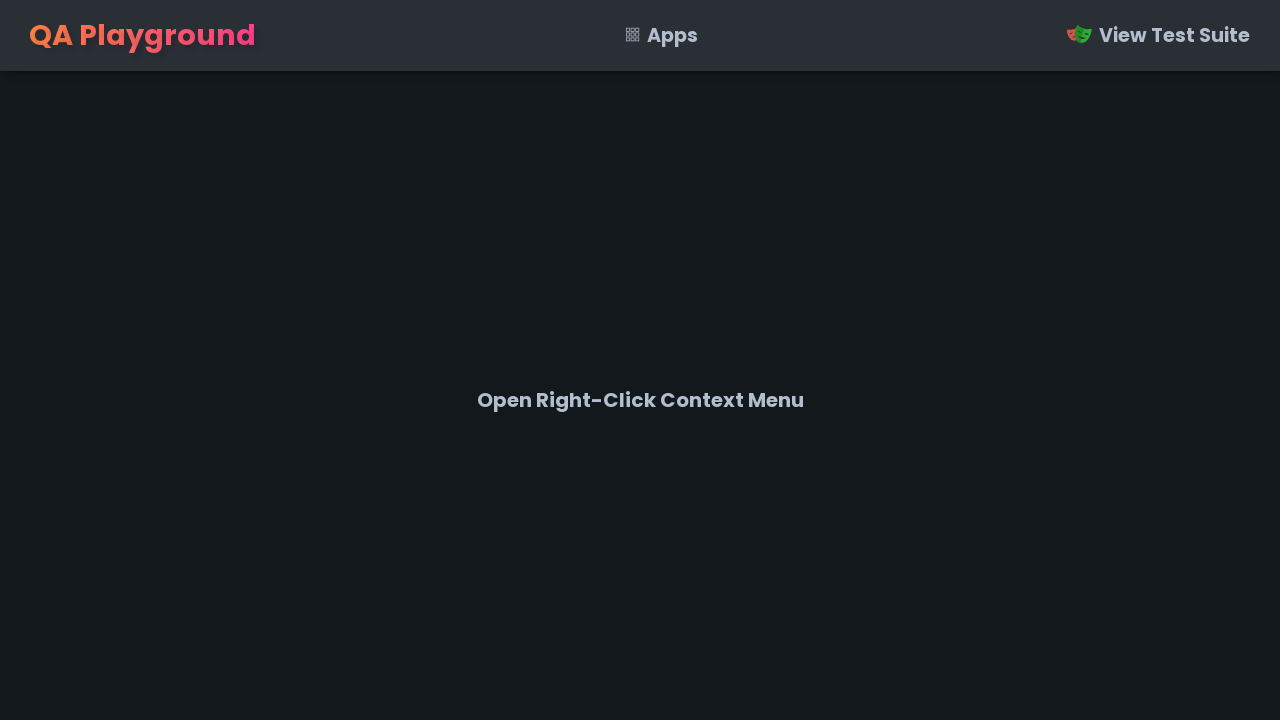

Right-clicked on message element to open context menu at (640, 400) on #msg
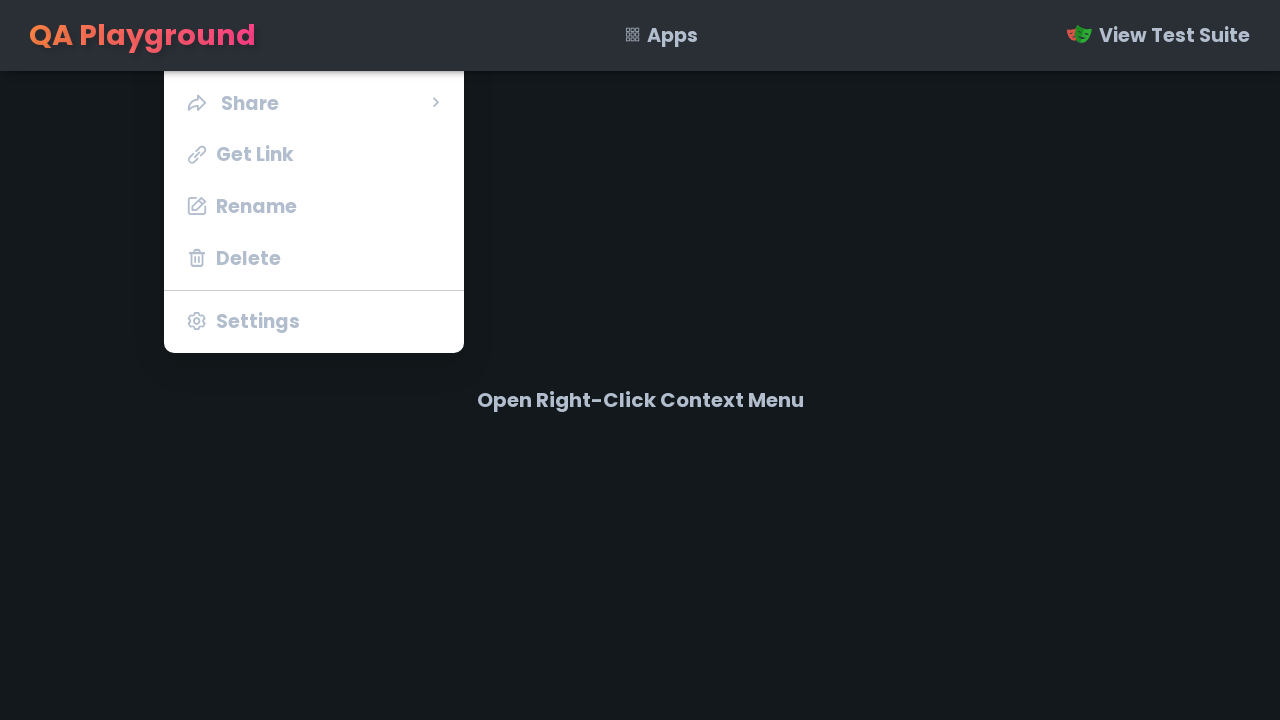

Hovered over share menu item to reveal submenu at (314, 102) on li.menu-item.share
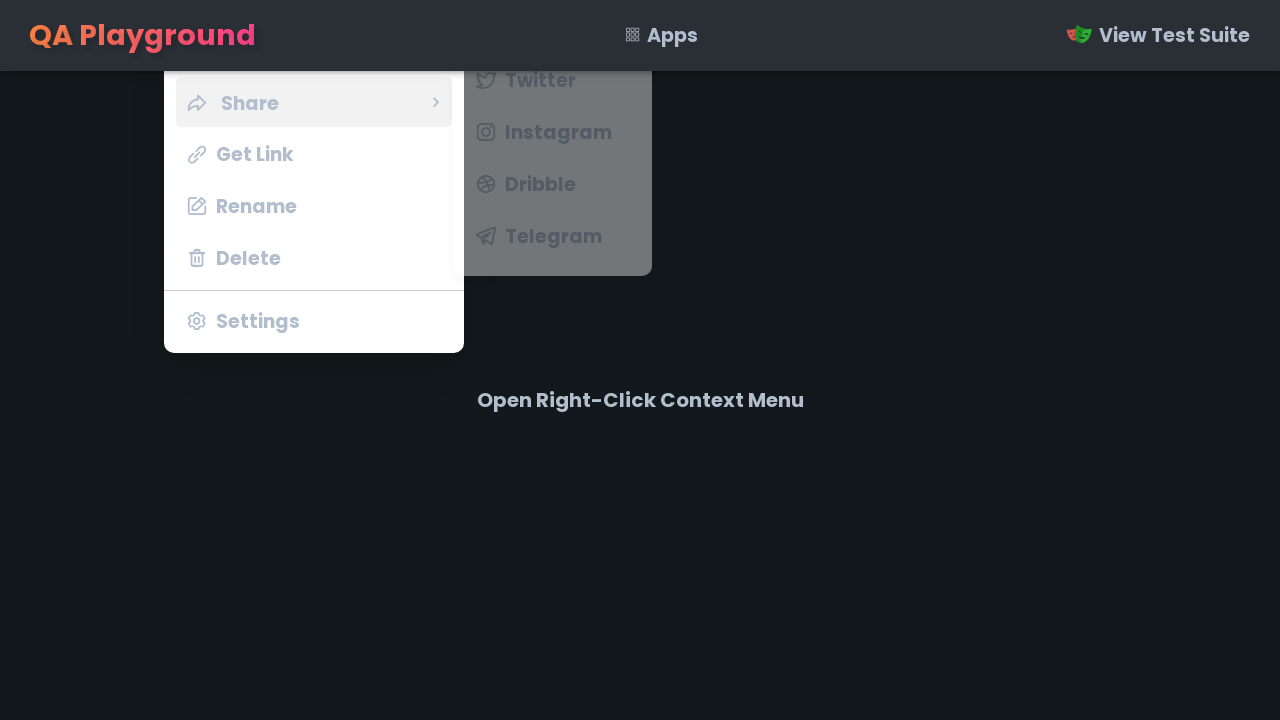

Clicked on Twitter social media link at (552, 80) on li[onclick="itemClicked('Twitter')"]
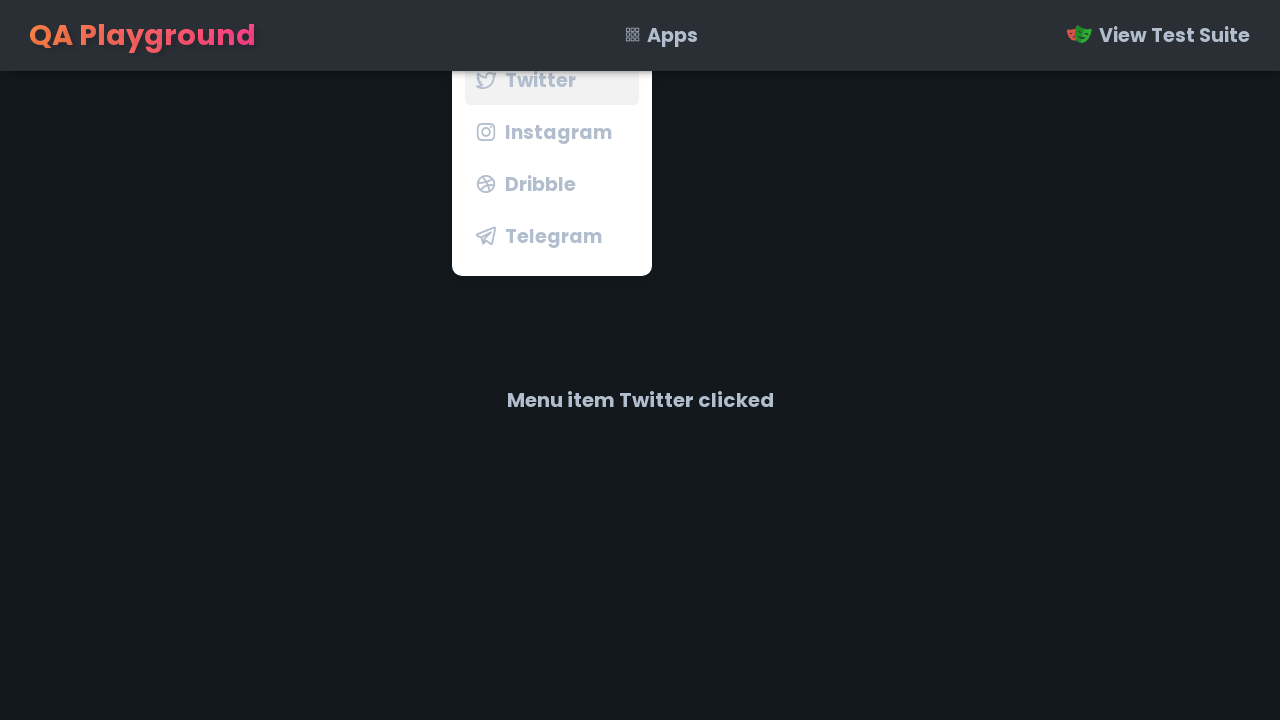

Verified Twitter click message displayed correctly
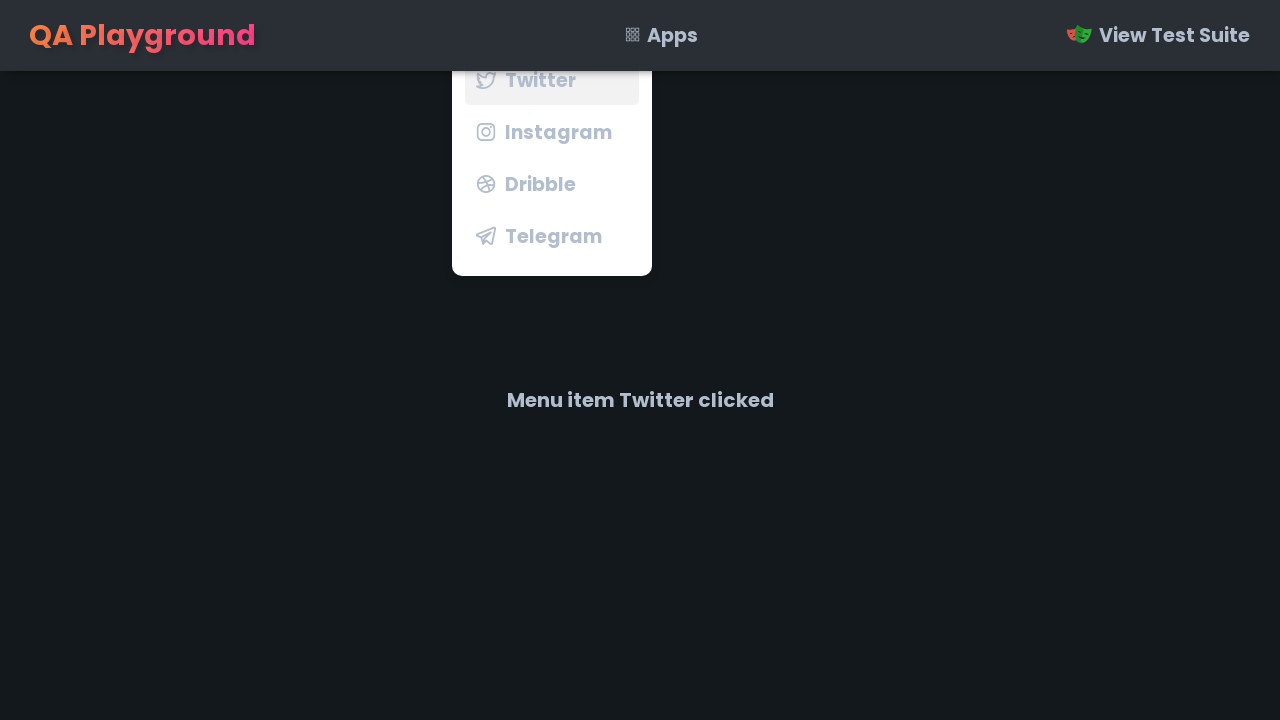

Right-clicked on message element to open context menu again at (640, 400) on #msg
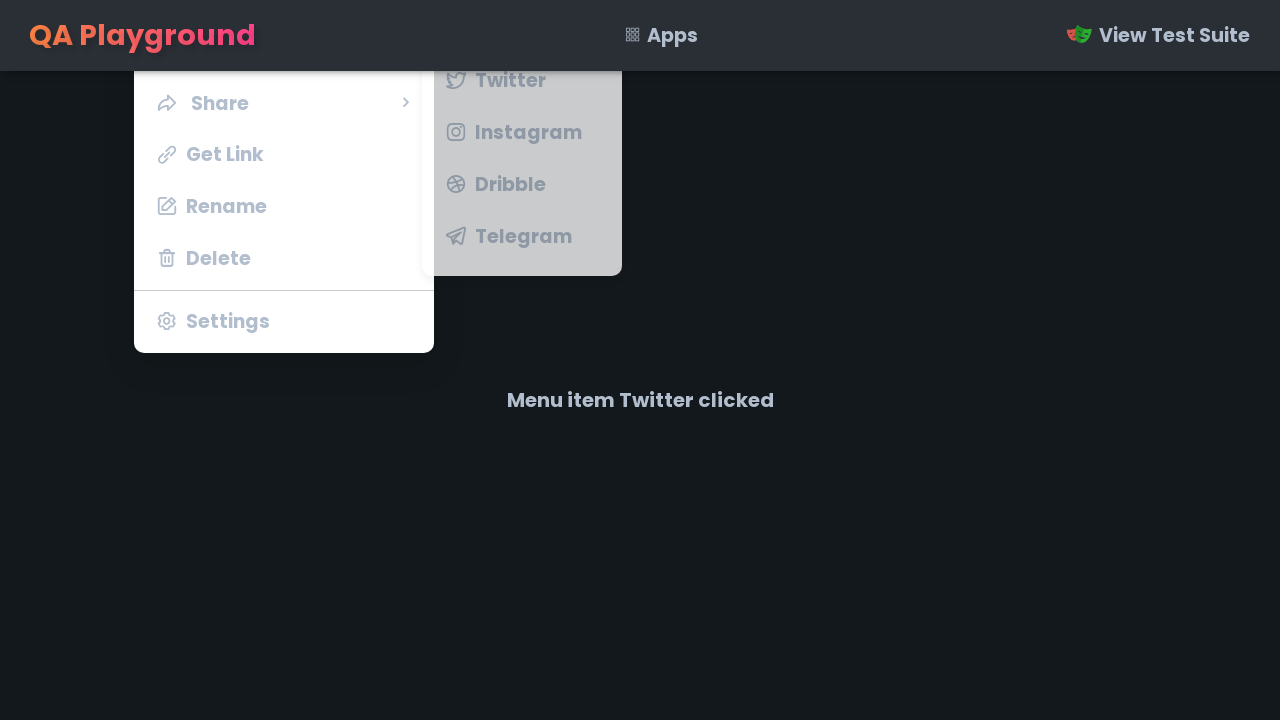

Hovered over share menu item to reveal submenu at (284, 102) on li.menu-item.share
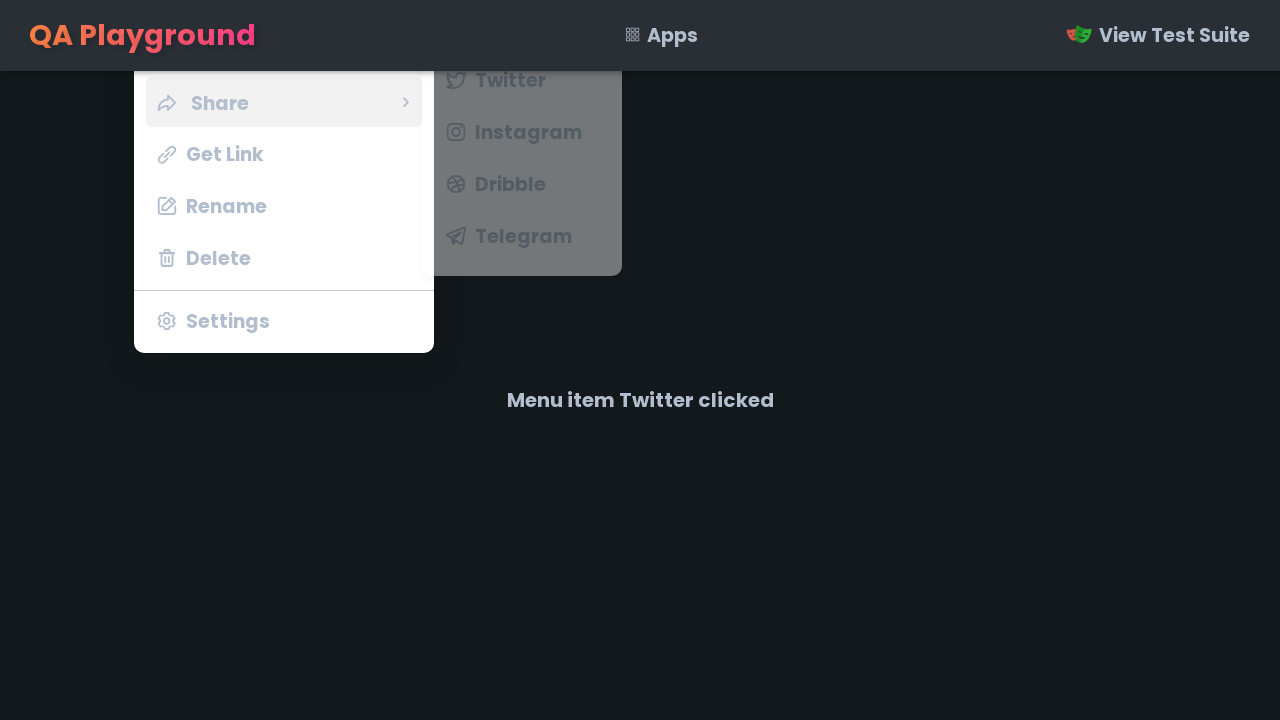

Clicked on Dribble social media link at (522, 184) on li[onclick="itemClicked('Dribble')"]
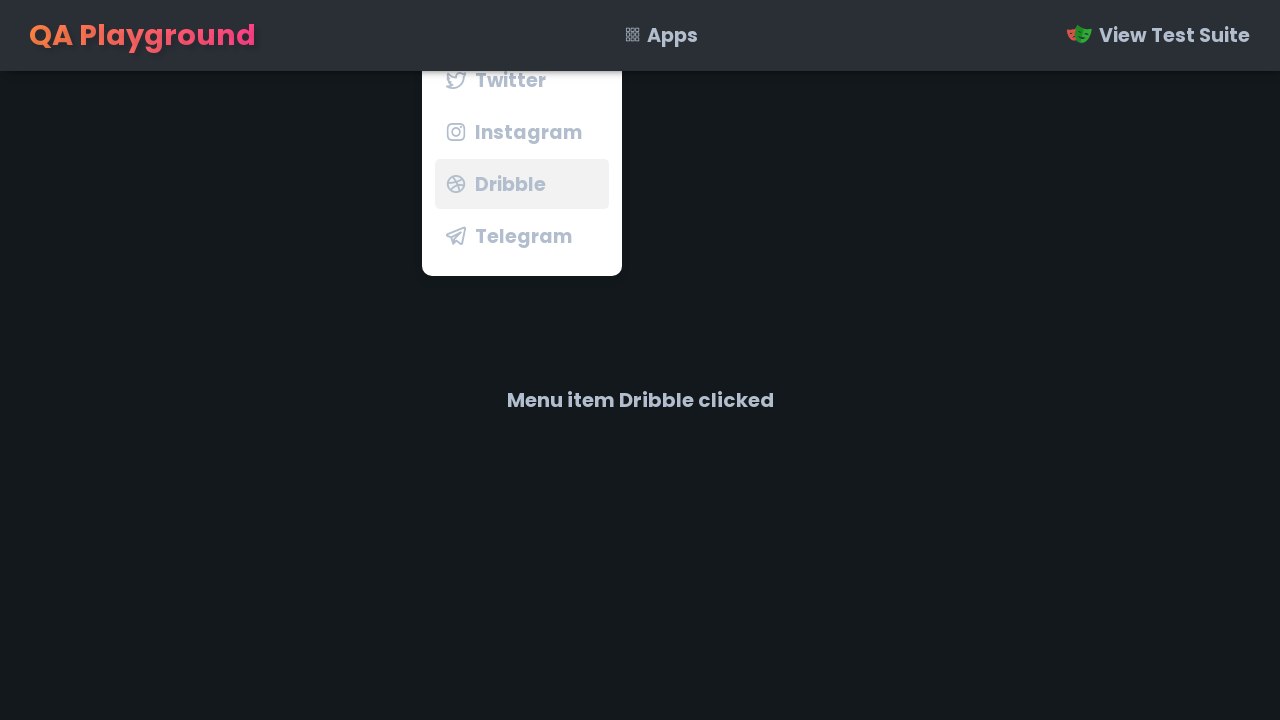

Verified Dribble click message displayed correctly
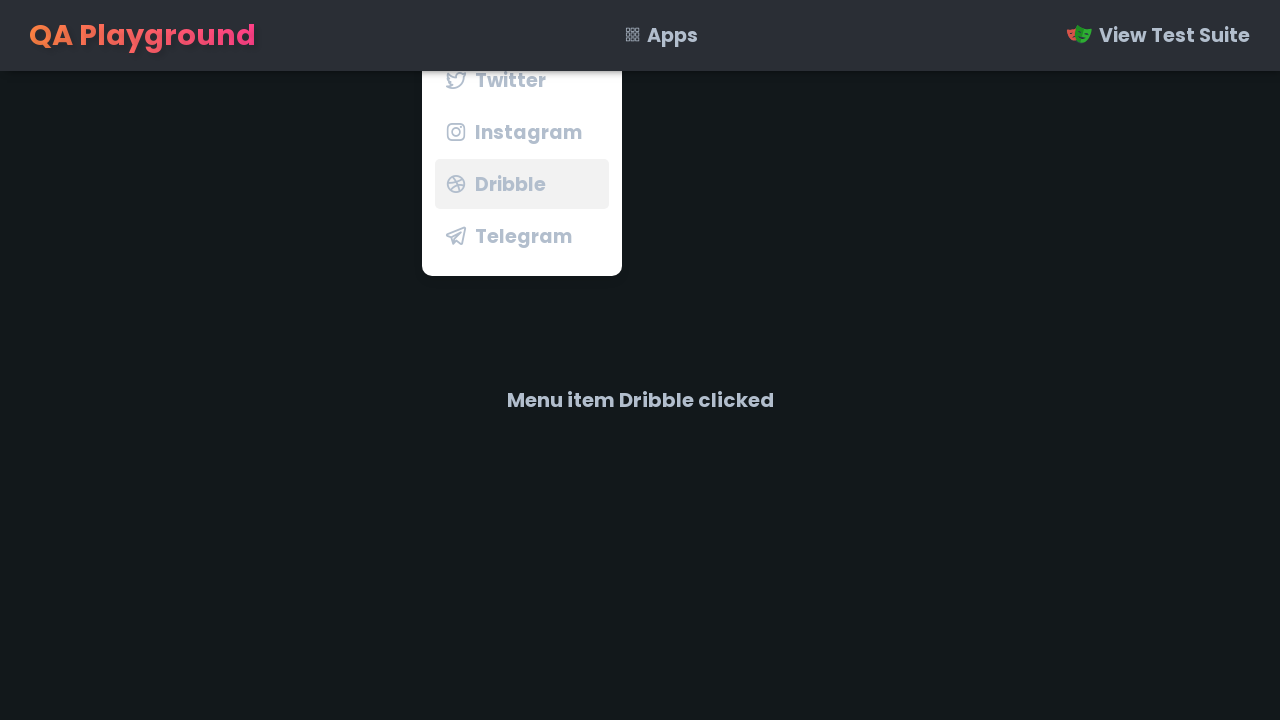

Right-clicked on message element to open context menu again at (640, 400) on #msg
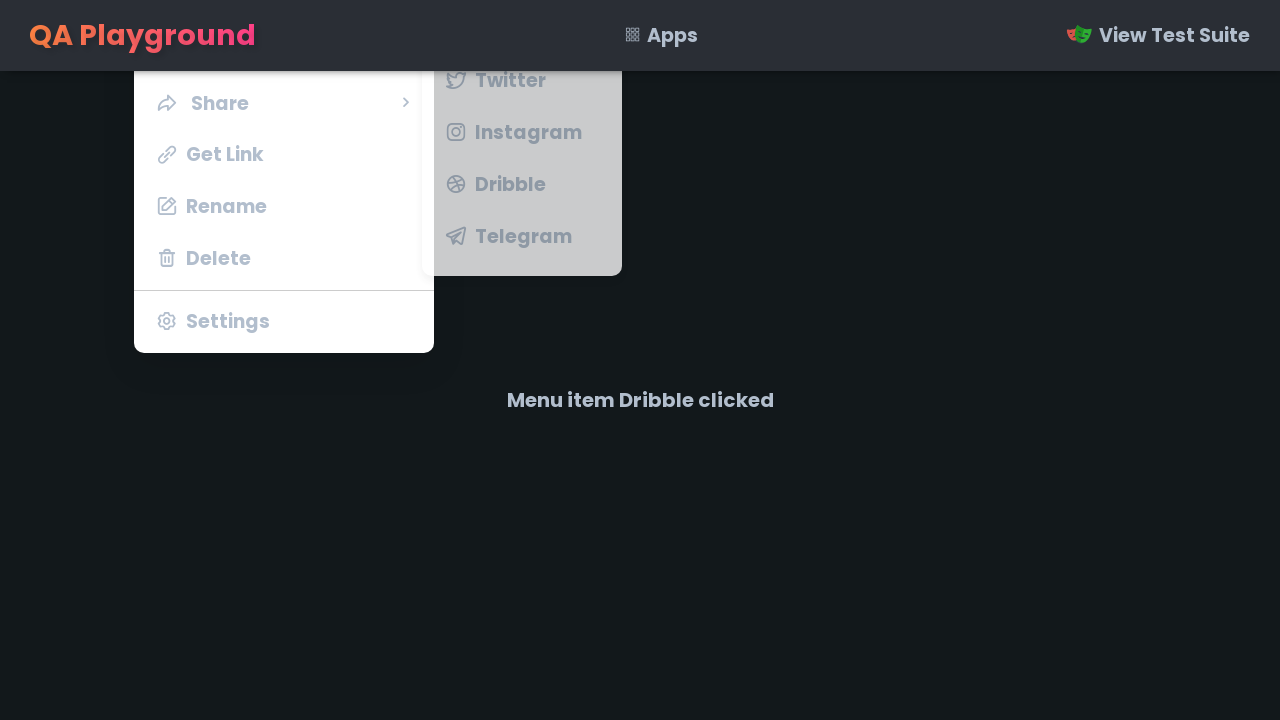

Hovered over share menu item to reveal submenu at (284, 102) on li.menu-item.share
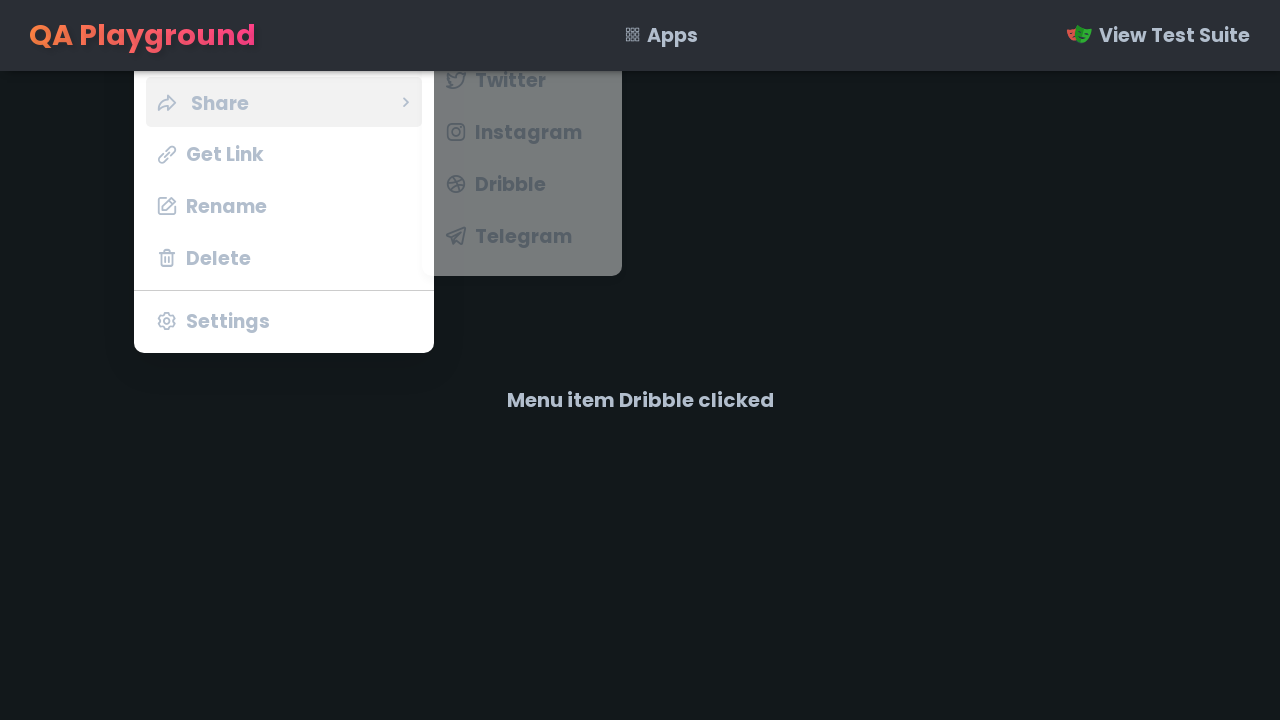

Clicked on Instagram social media link at (522, 132) on li[onclick="itemClicked('Instagram')"]
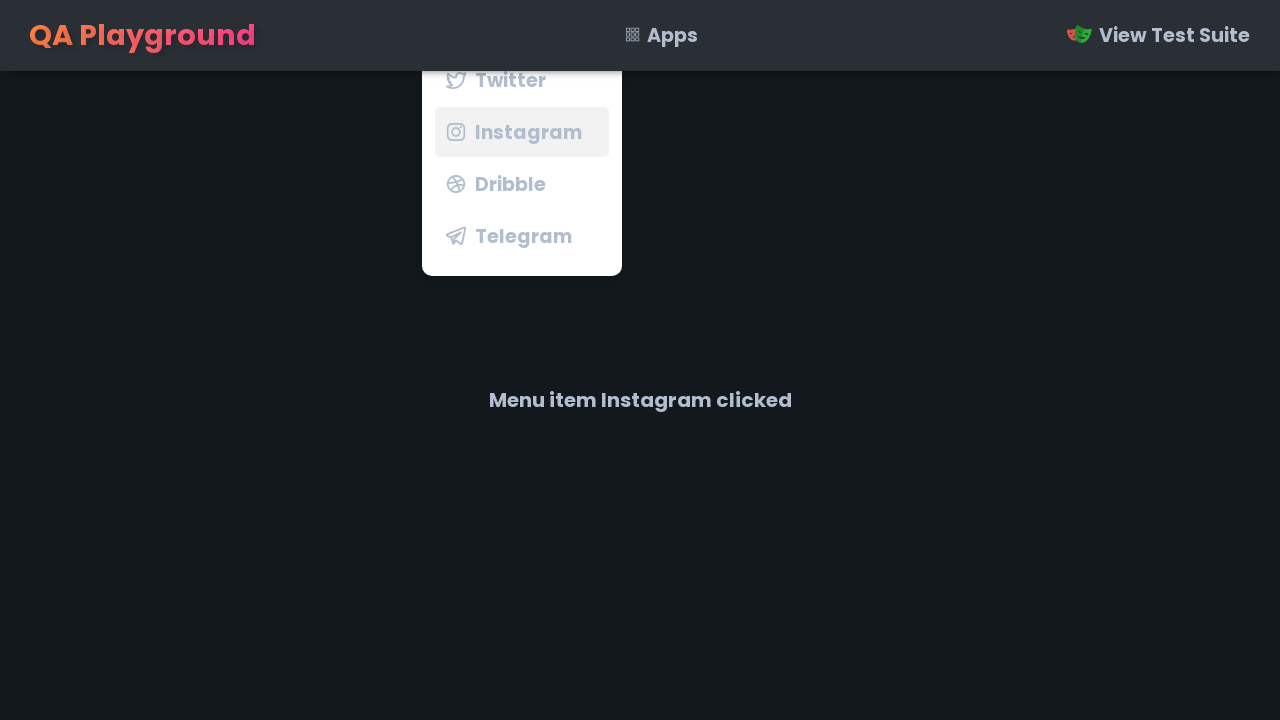

Verified Instagram click message displayed correctly
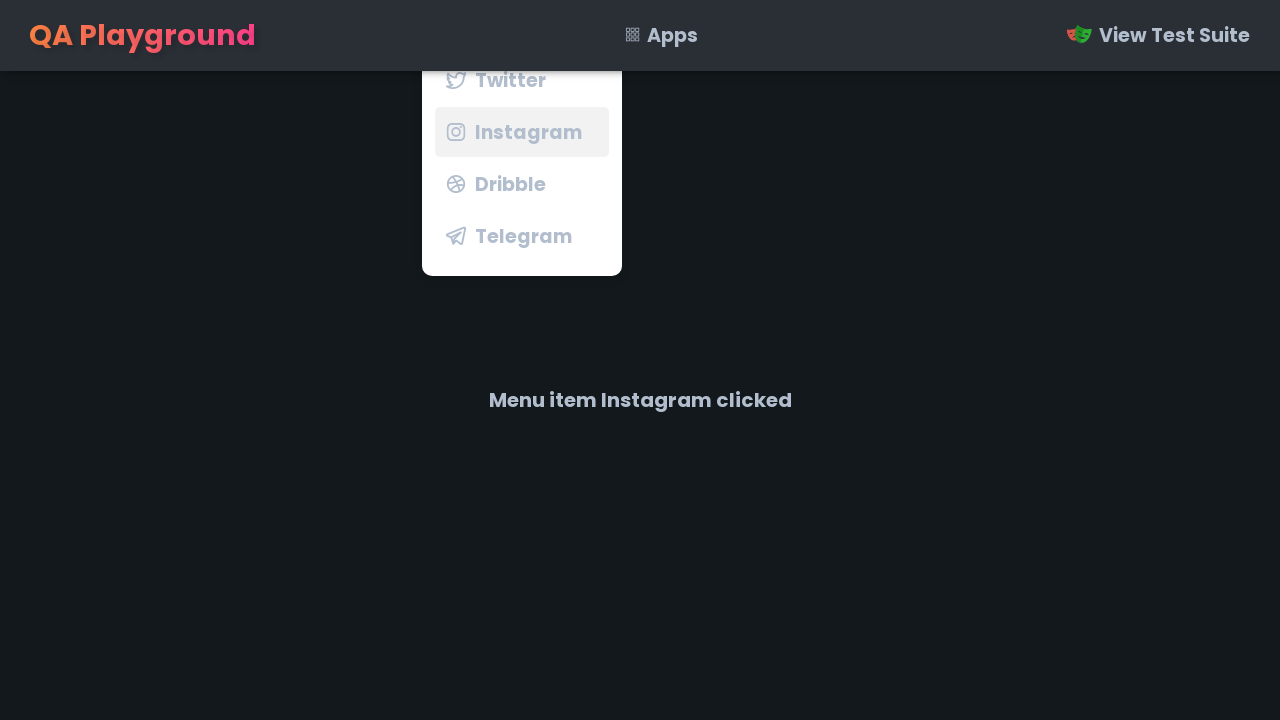

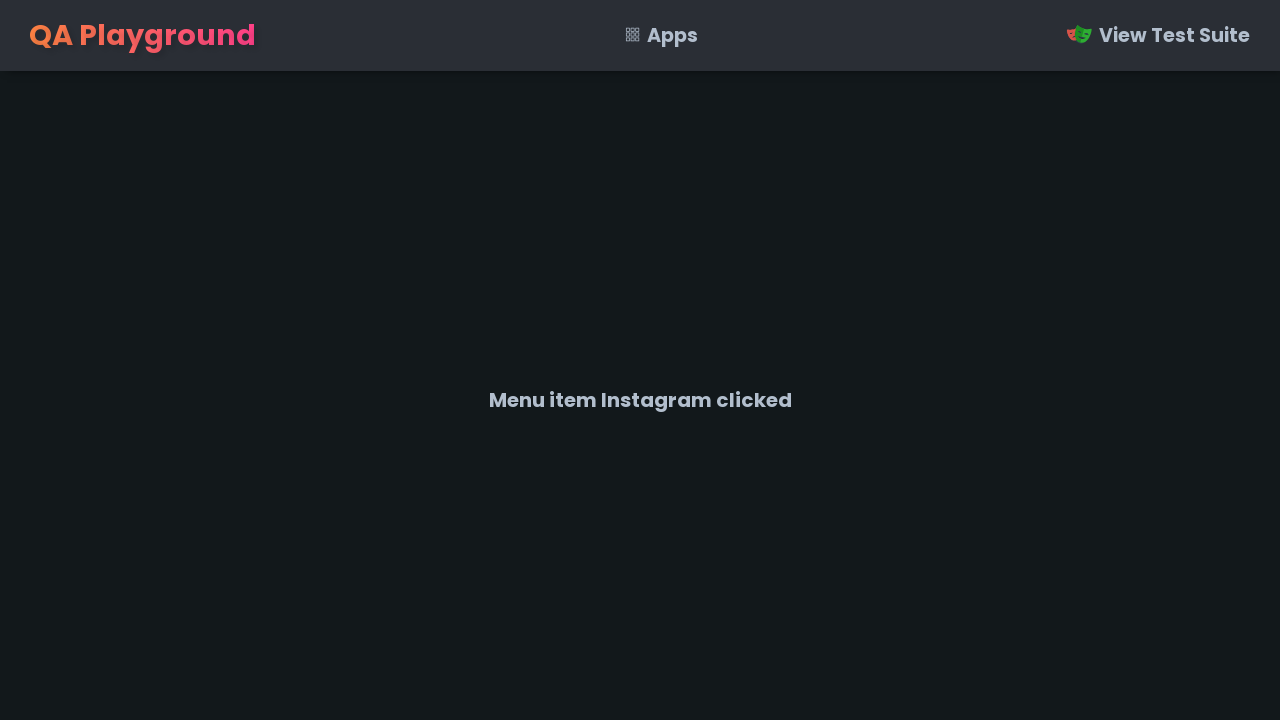